Tests various checkbox interactions including basic checkboxes, notification checkboxes, multi-select options, tri-state checkboxes, toggle switches, and dropdown checkboxes on a demo page

Starting URL: https://leafground.com/checkbox.xhtml

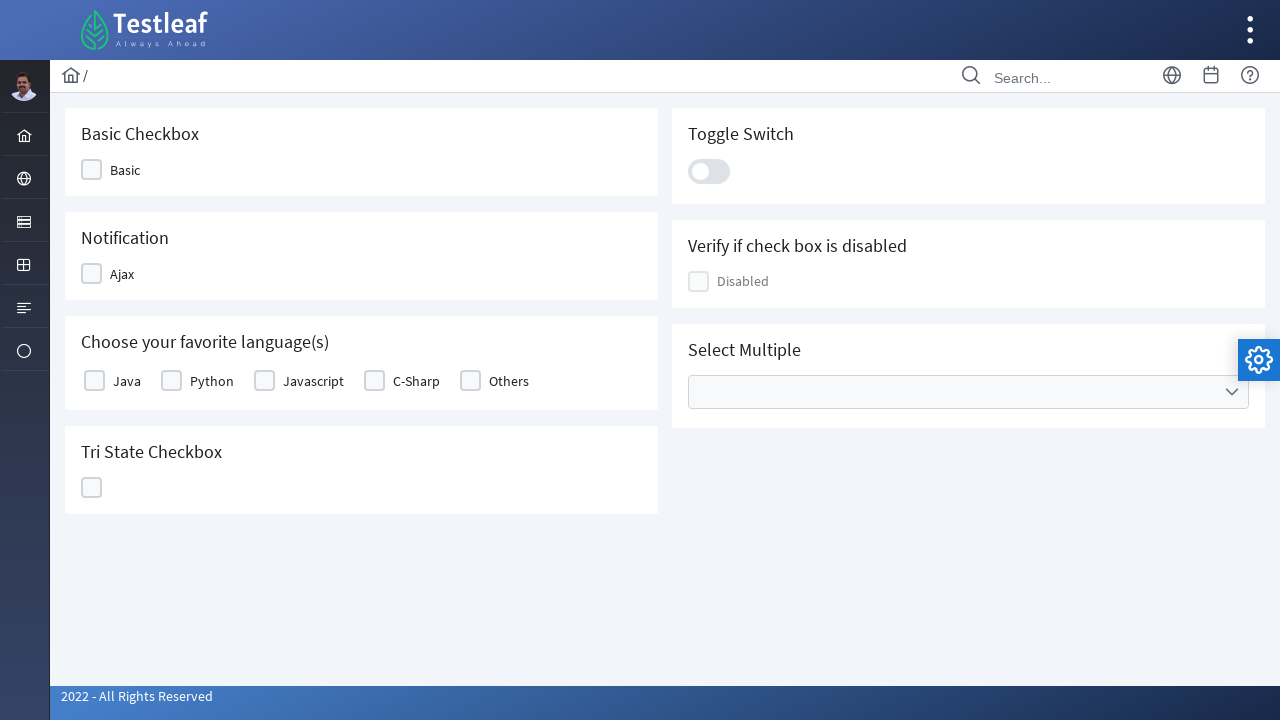

Clicked basic checkbox at (118, 170) on #j_idt87\:j_idt89
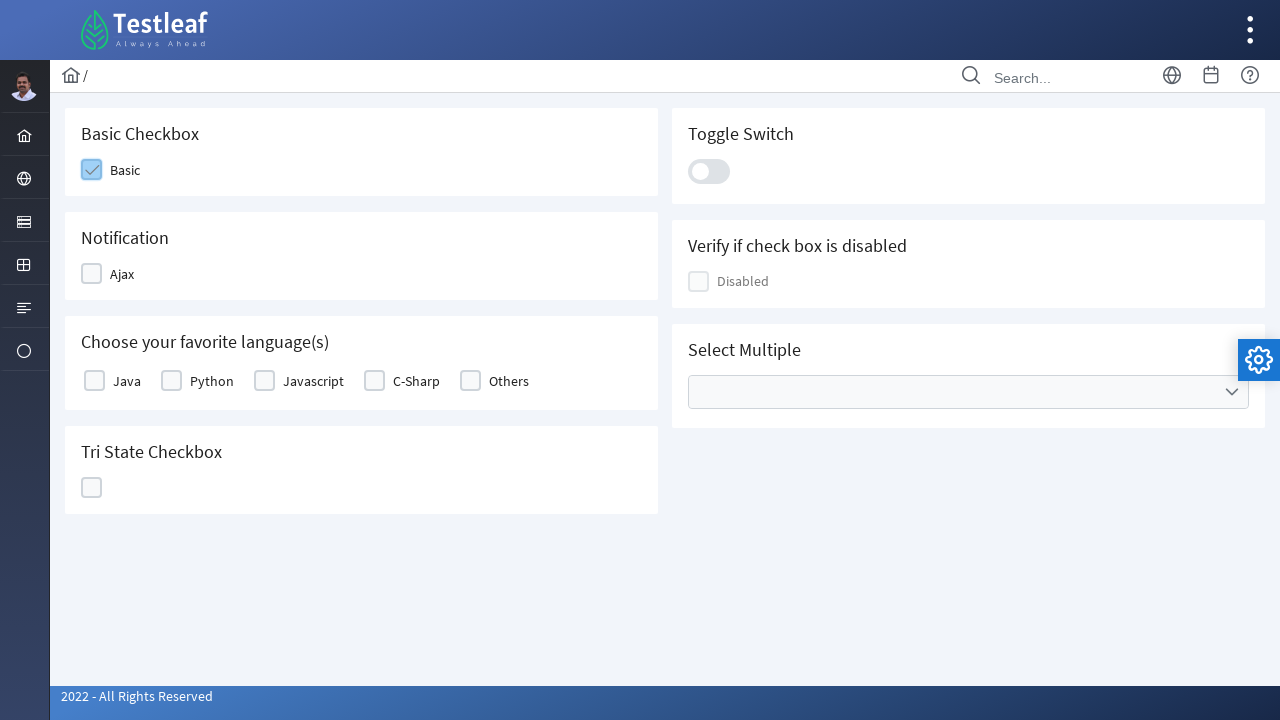

Clicked notification checkbox at (116, 274) on #j_idt87\:j_idt91
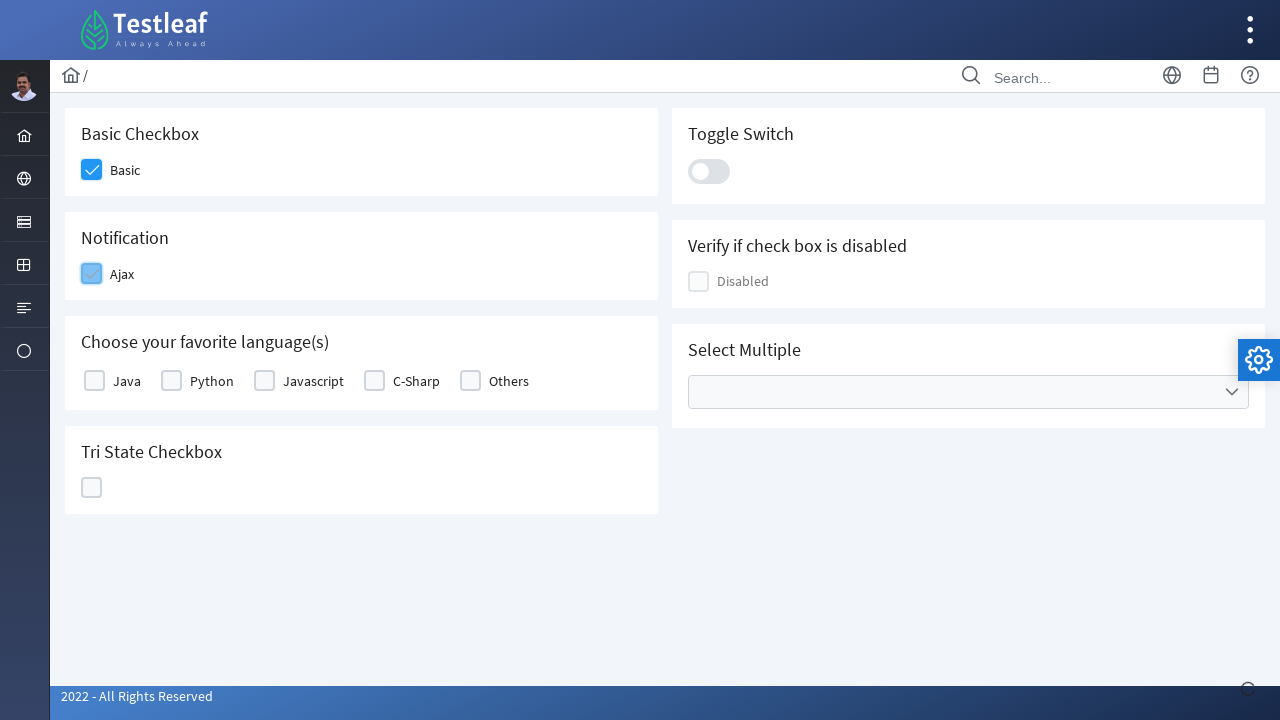

Notification disappeared after checkbox interaction
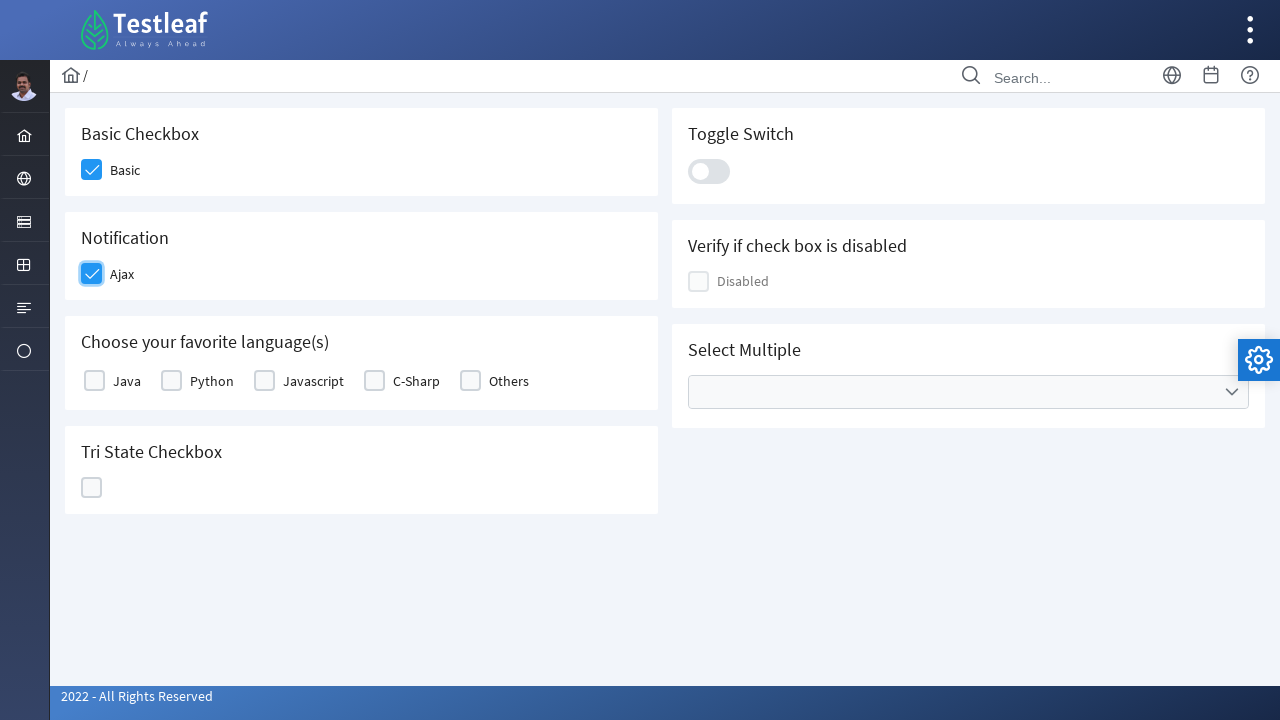

Selected Java option from favorite language multi-select at (127, 381) on xpath=//label[text()='Java']
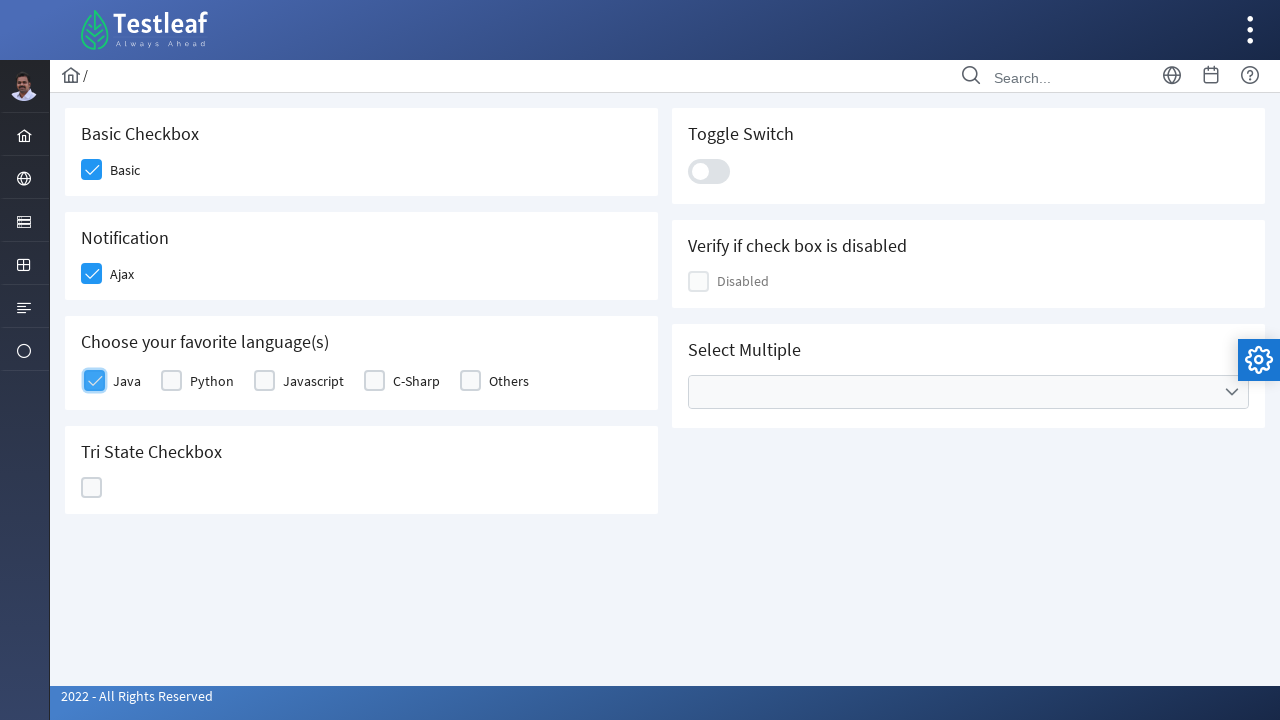

Clicked tri-state checkbox at (92, 488) on #j_idt87\:ajaxTriState
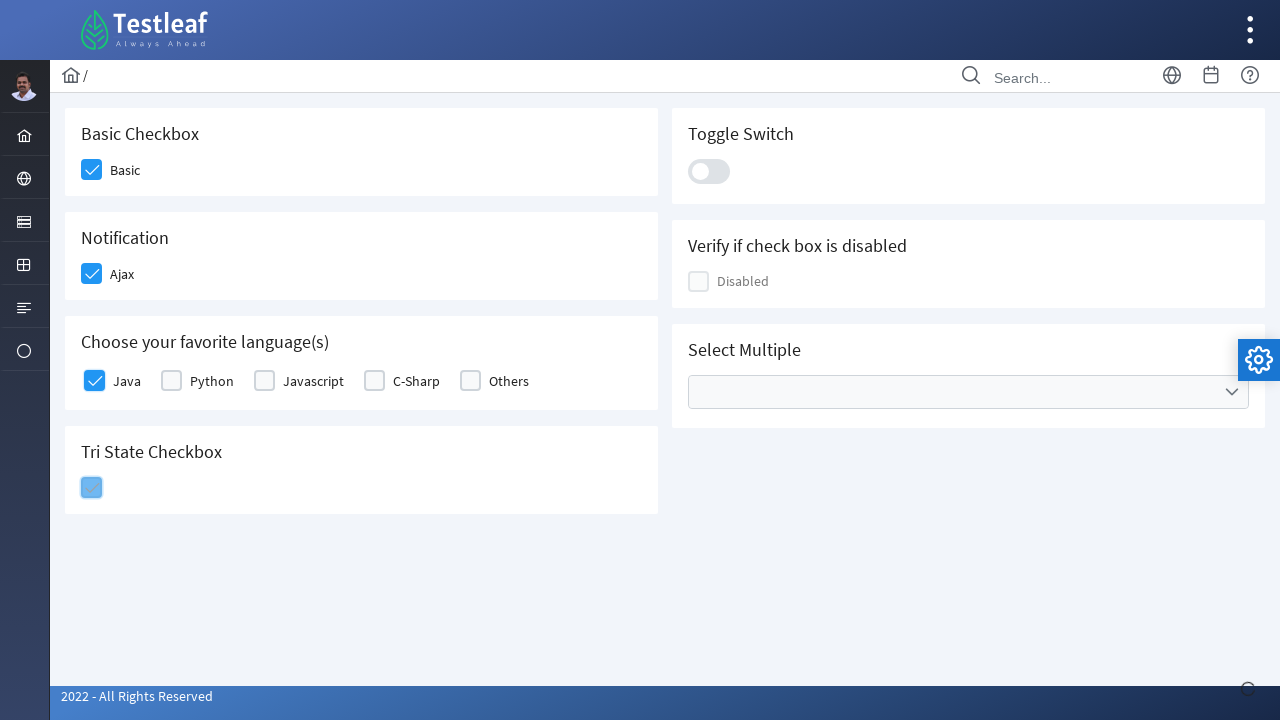

Tri-state state popup disappeared
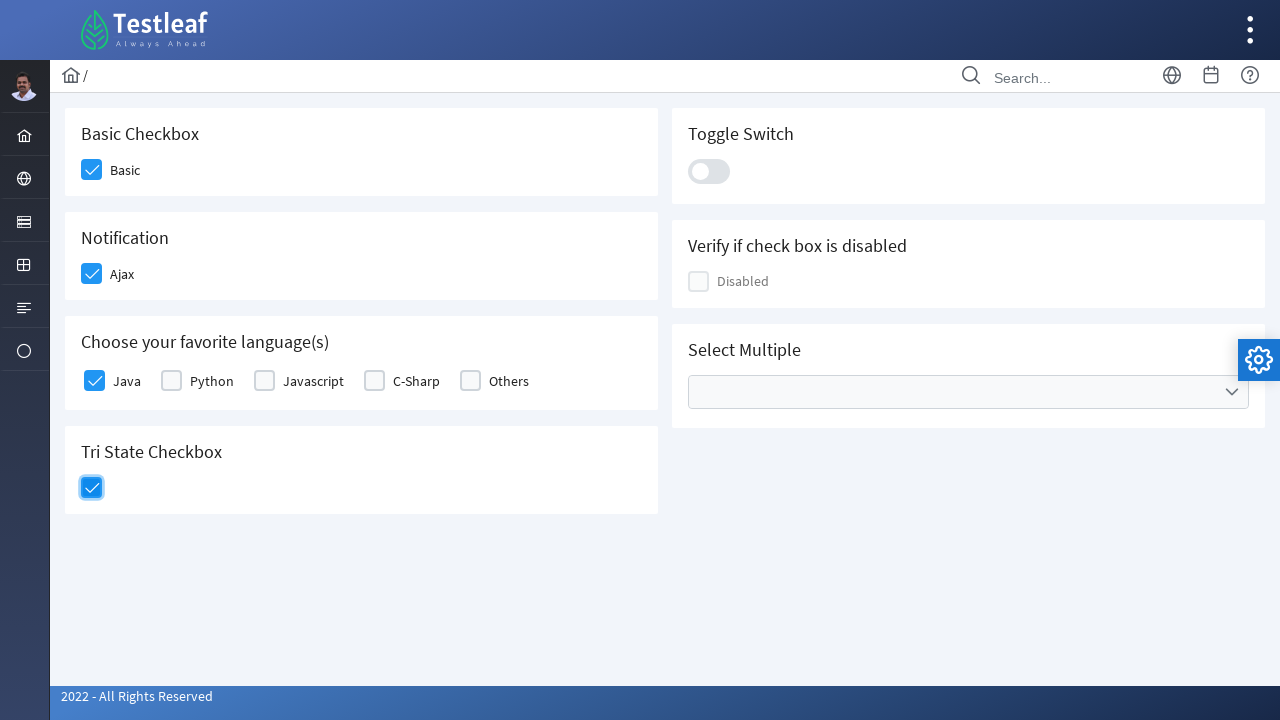

Clicked toggle switch at (709, 171) on .ui-toggleswitch-slider
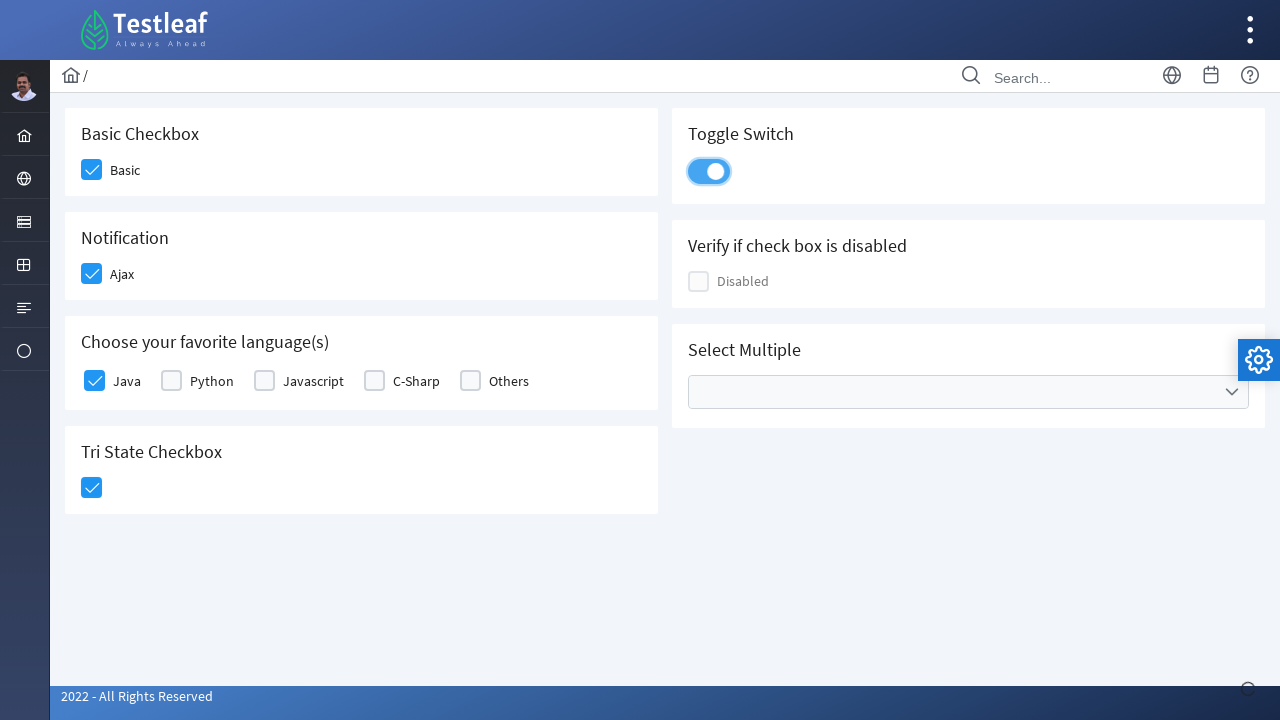

Opened multi-select dropdown at (1232, 392) on xpath=//span[@class='ui-icon ui-icon-triangle-1-s']
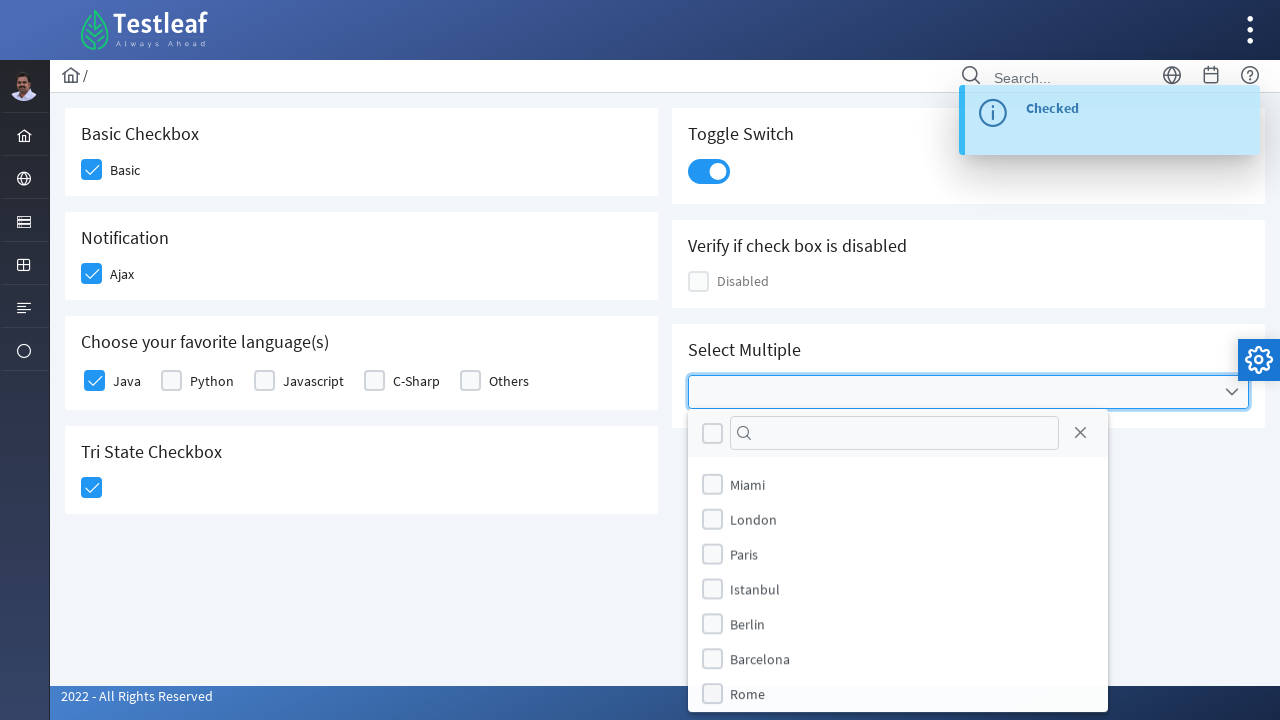

Selected London option from dropdown checkboxes at (754, 519) on (//label[text()='London'])[2]
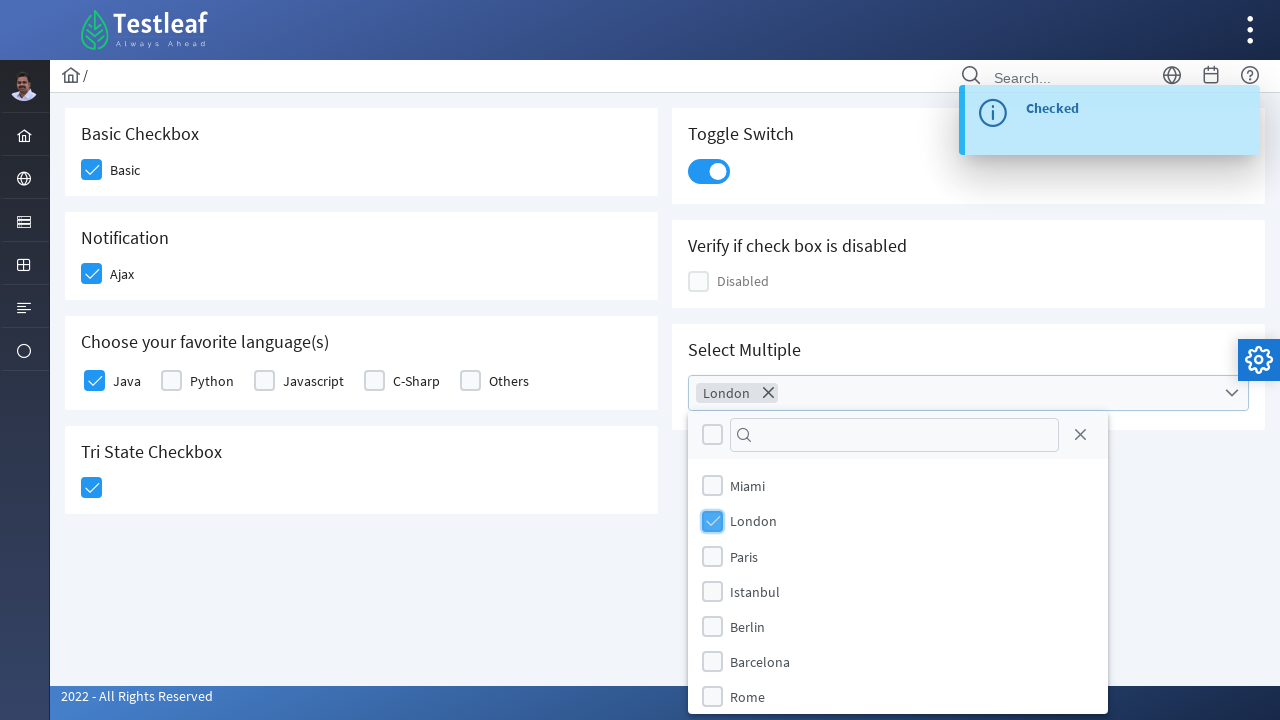

Closed dropdown options box at (1080, 435) on xpath=//a[@class='ui-selectcheckboxmenu-close ui-corner-all']
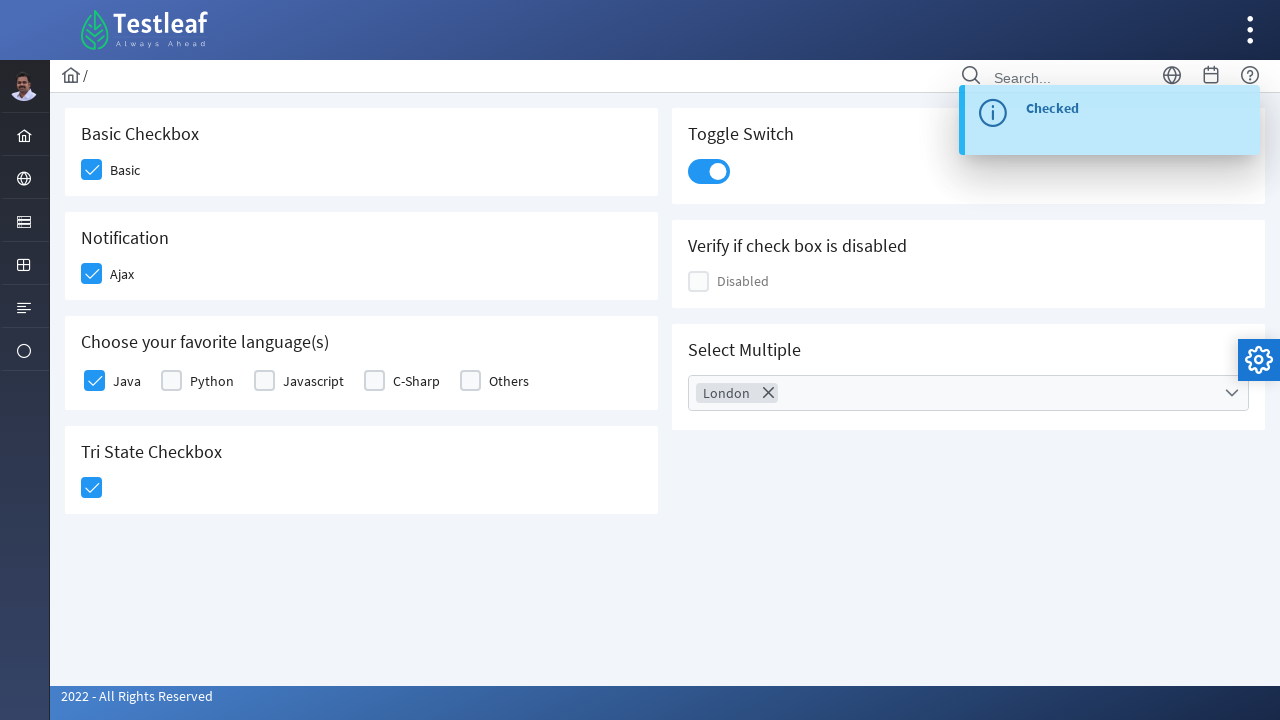

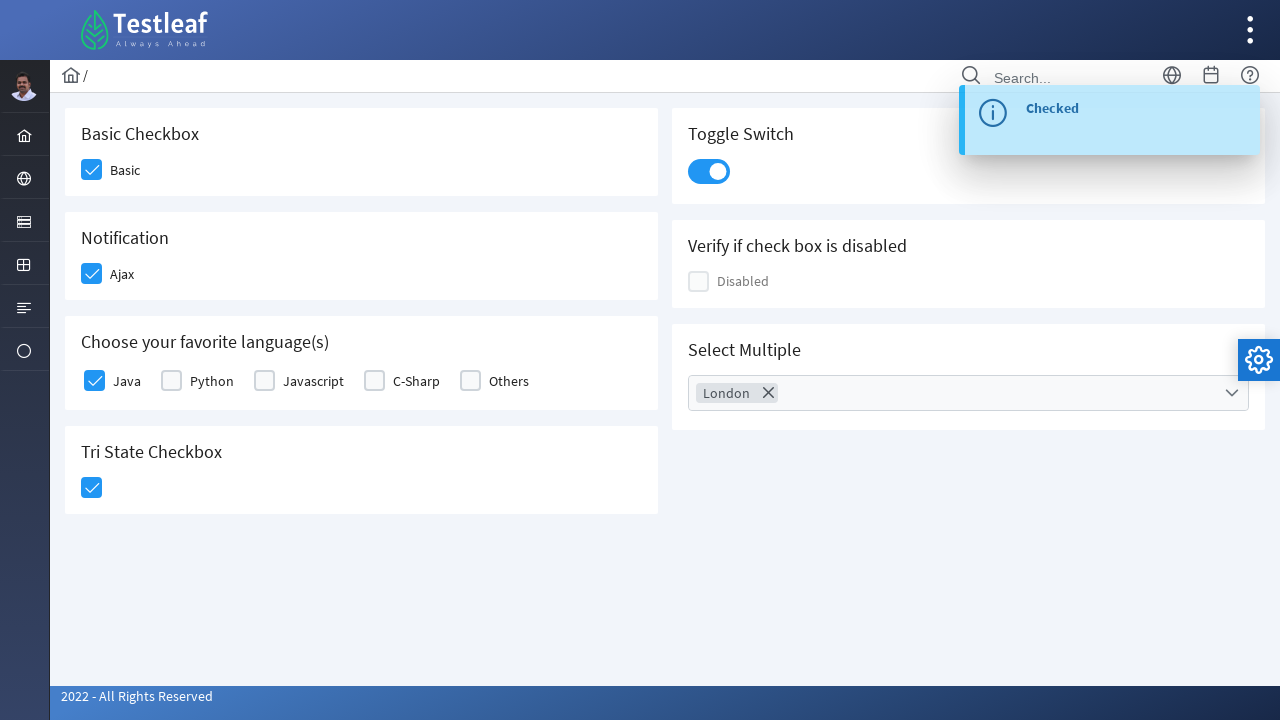